Tests TodoMVC application by adding a new todo item and checking it off as complete

Starting URL: https://demo.playwright.dev/todomvc/

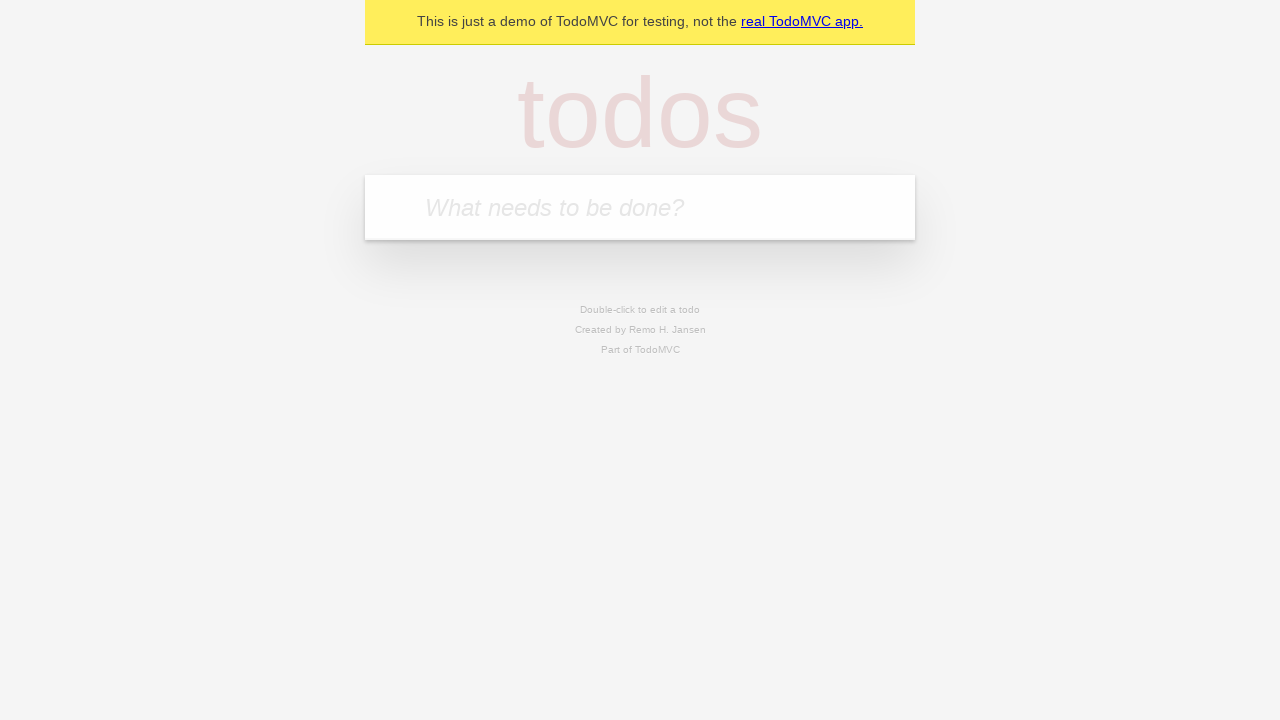

Filled todo input with 'Learn Locators' on internal:attr=[placeholder="What needs to be done?"i]
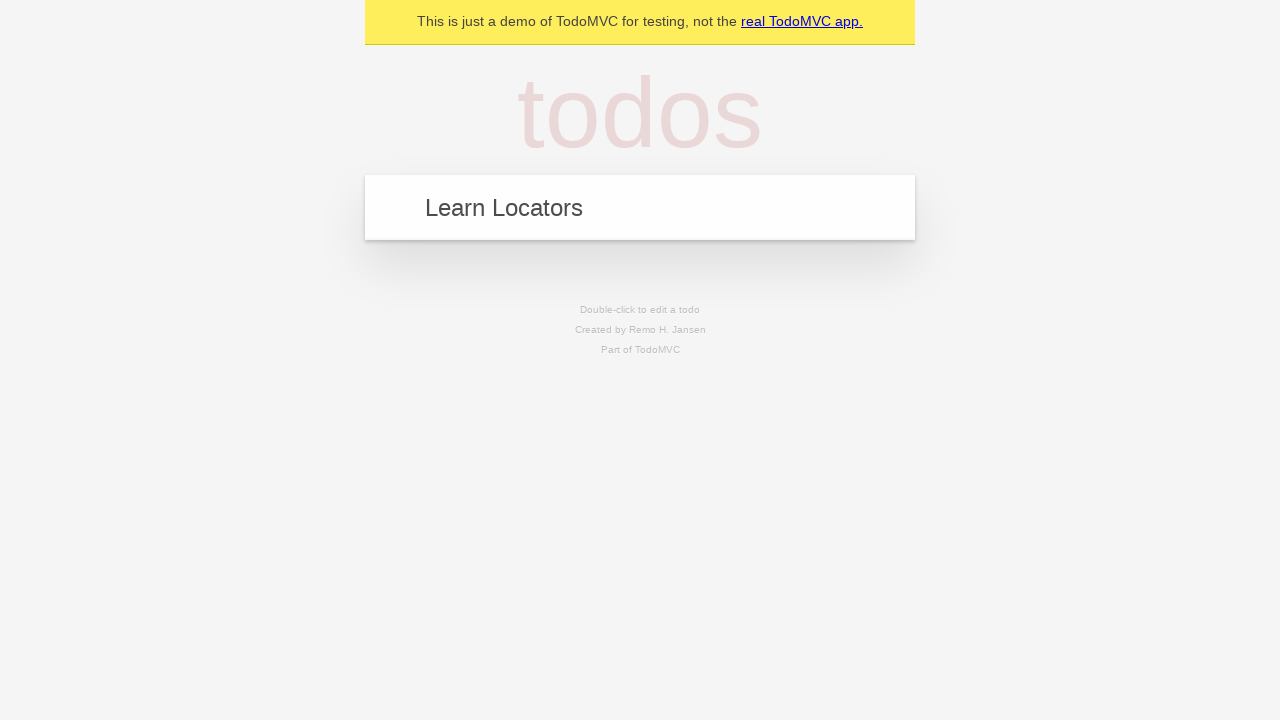

Clicked on the todo input box at (640, 207) on internal:attr=[placeholder="What needs to be done?"i]
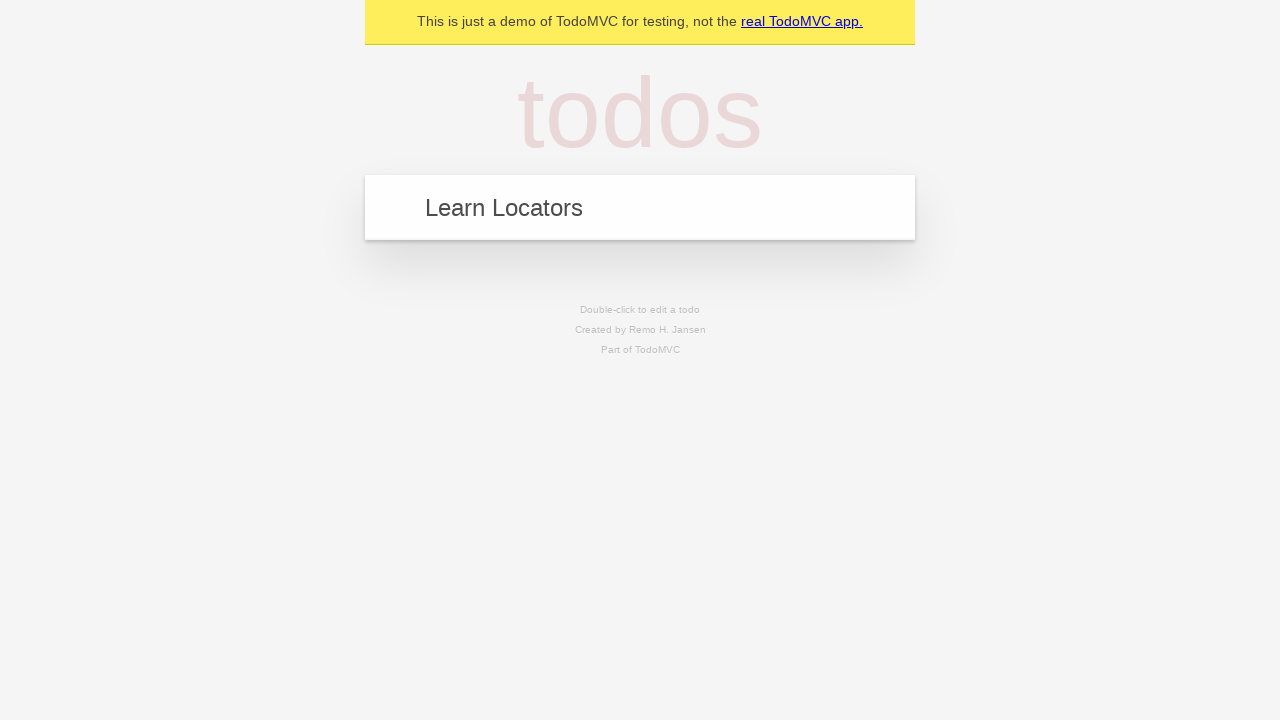

Pressed Enter to add the todo item on internal:attr=[placeholder="What needs to be done?"i]
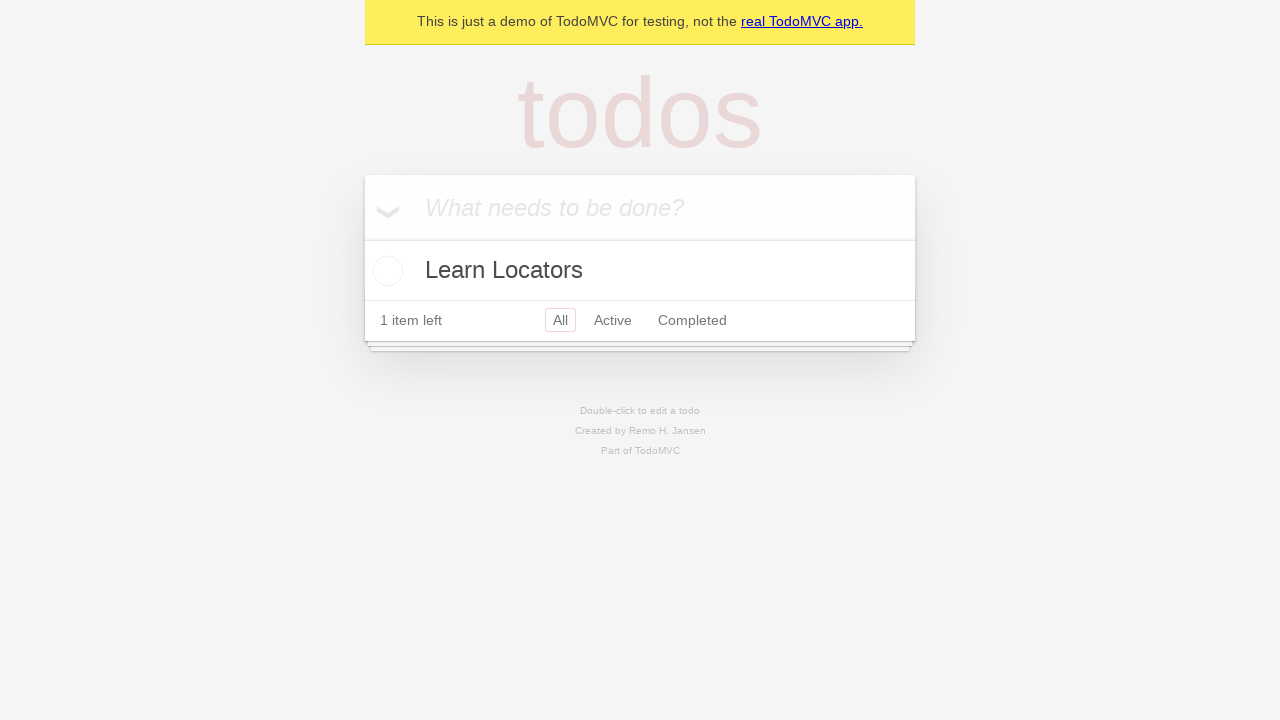

Clicked the checkbox to mark todo as complete at (362, 238) on internal:role=checkbox >> nth=0
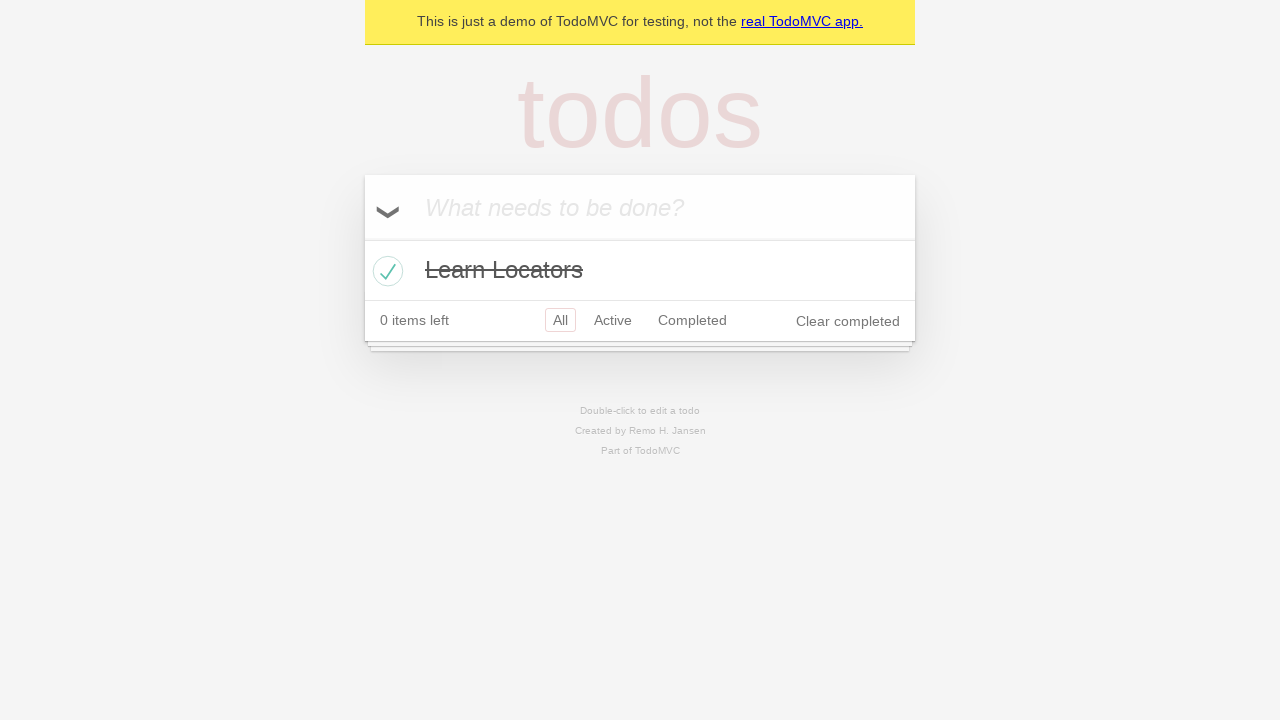

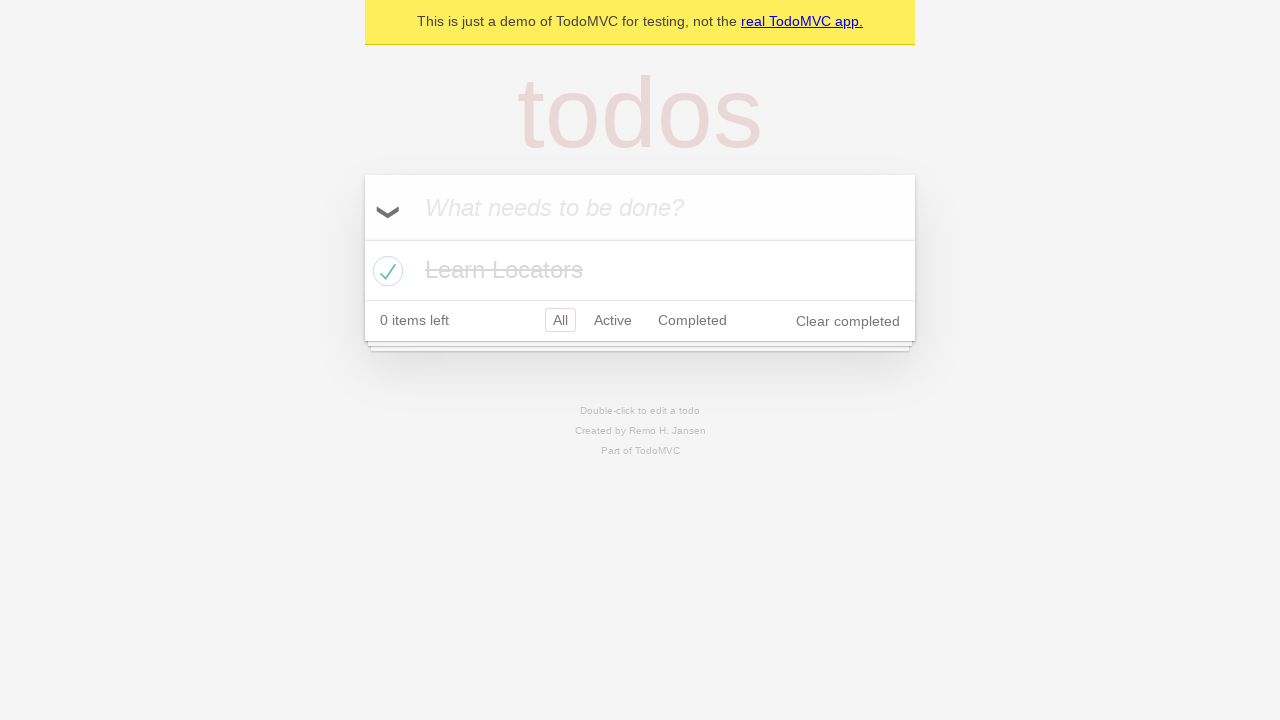